Tests checkbox interaction by clicking on the first checkbox on the checkboxes demo page

Starting URL: https://the-internet.herokuapp.com/checkboxes

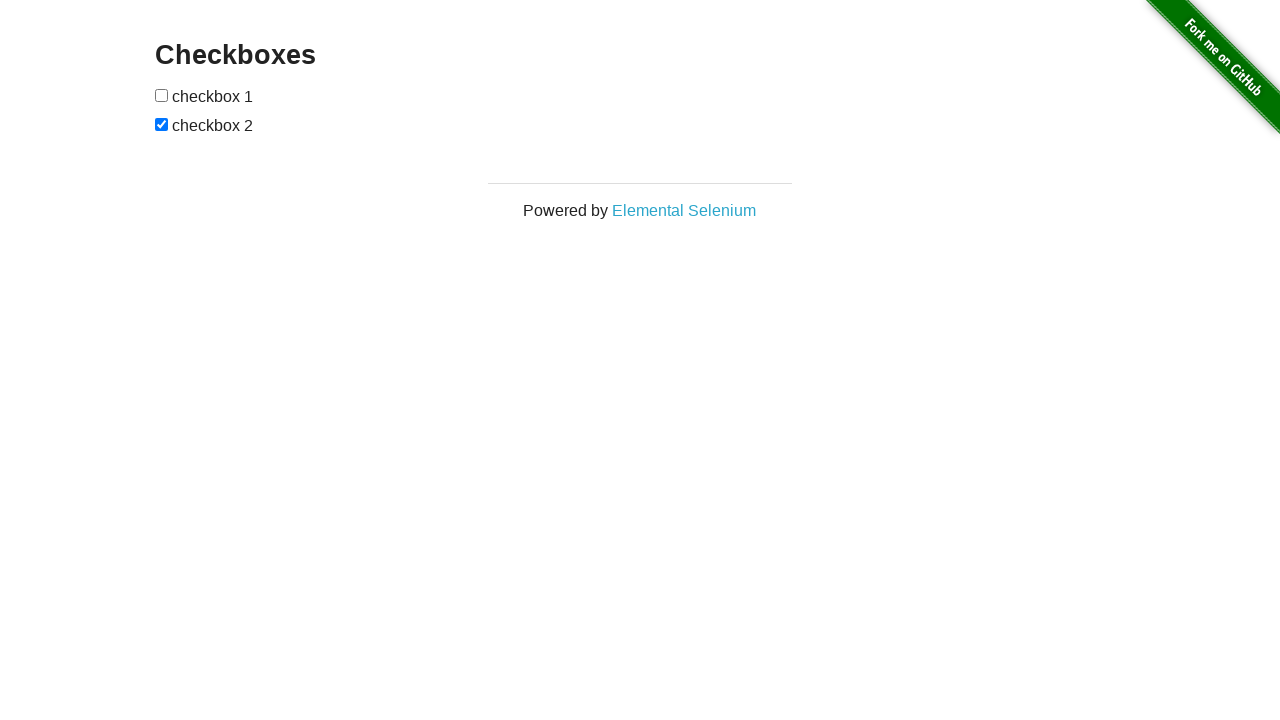

Waited for checkboxes to load on the page
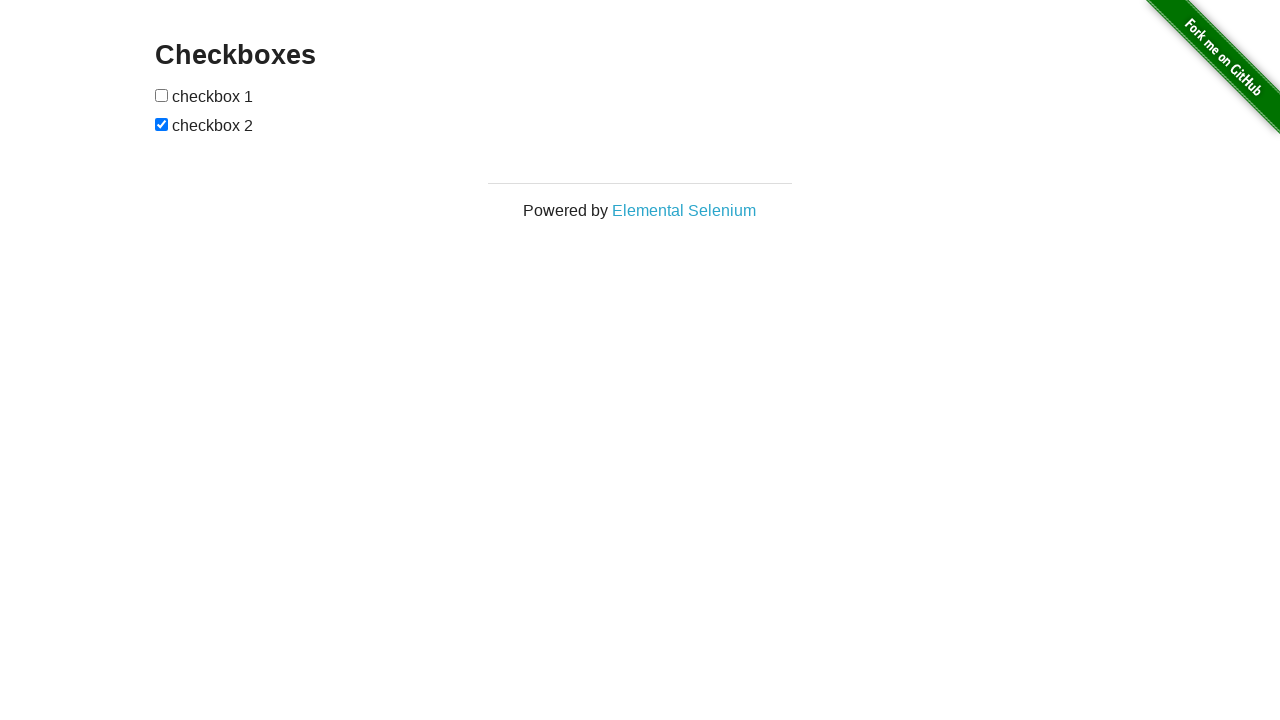

Located all checkboxes on the page
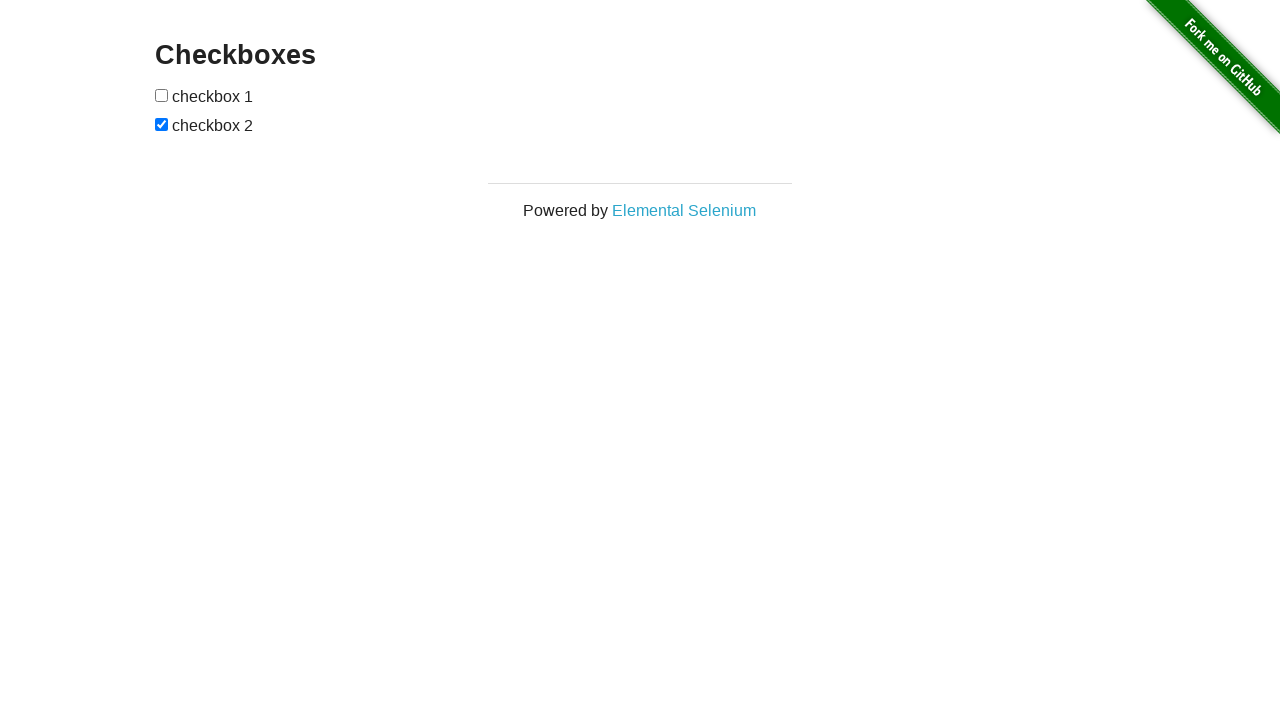

Clicked the first checkbox at (162, 95) on input[type='checkbox'] >> nth=0
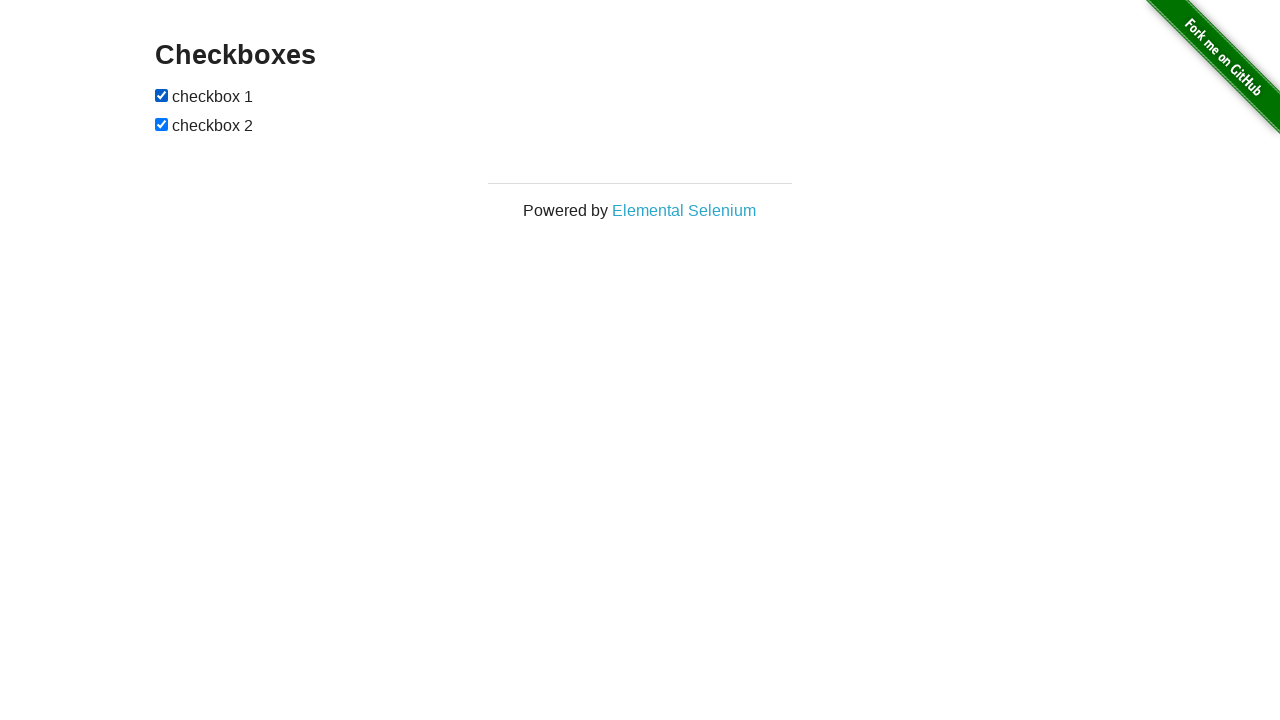

Verified that the first checkbox is selected
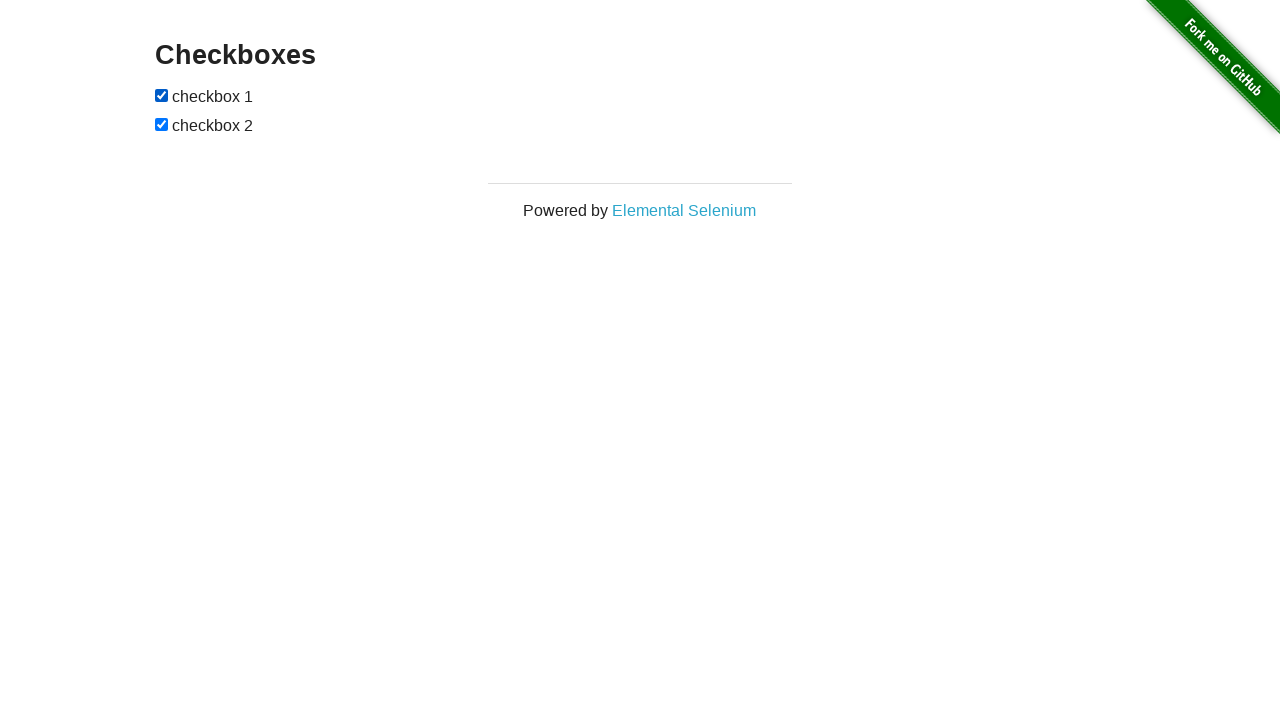

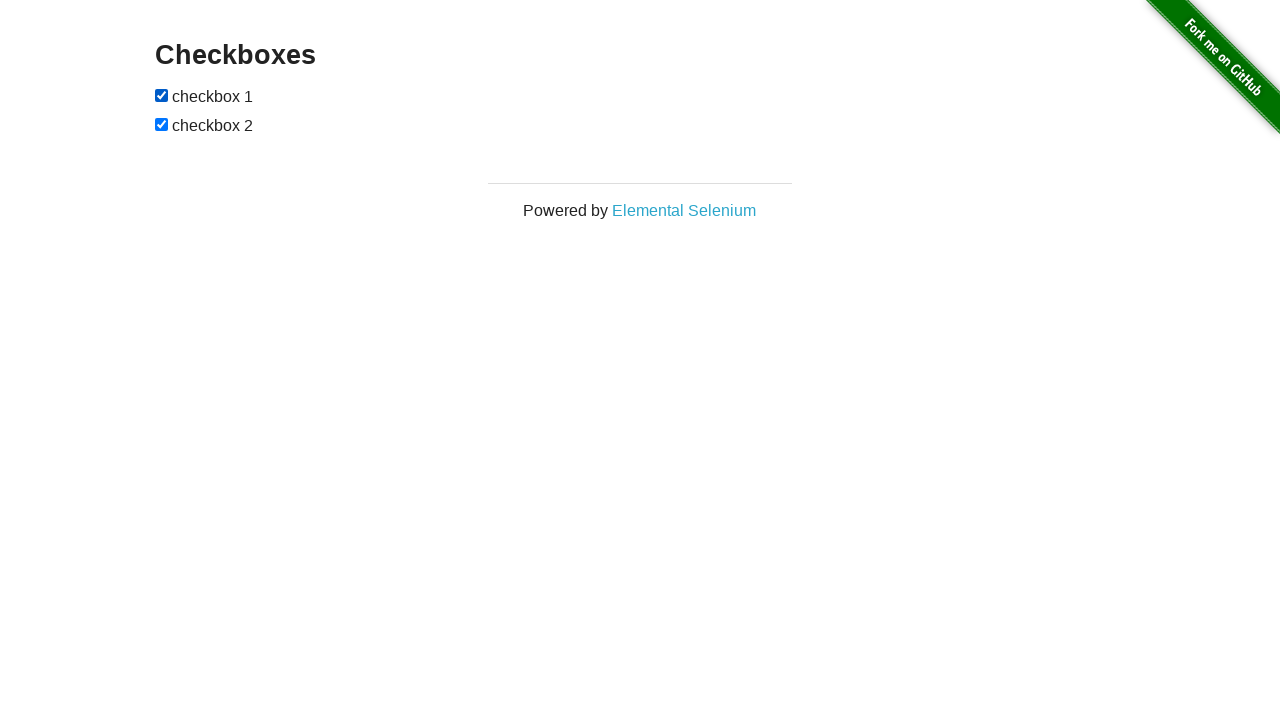